Tests calendar date picker UI by clicking on a date input field to open the calendar and selecting the 29th day from the datepicker.

Starting URL: https://rahulshettyacademy.com/dropdownsPractise/

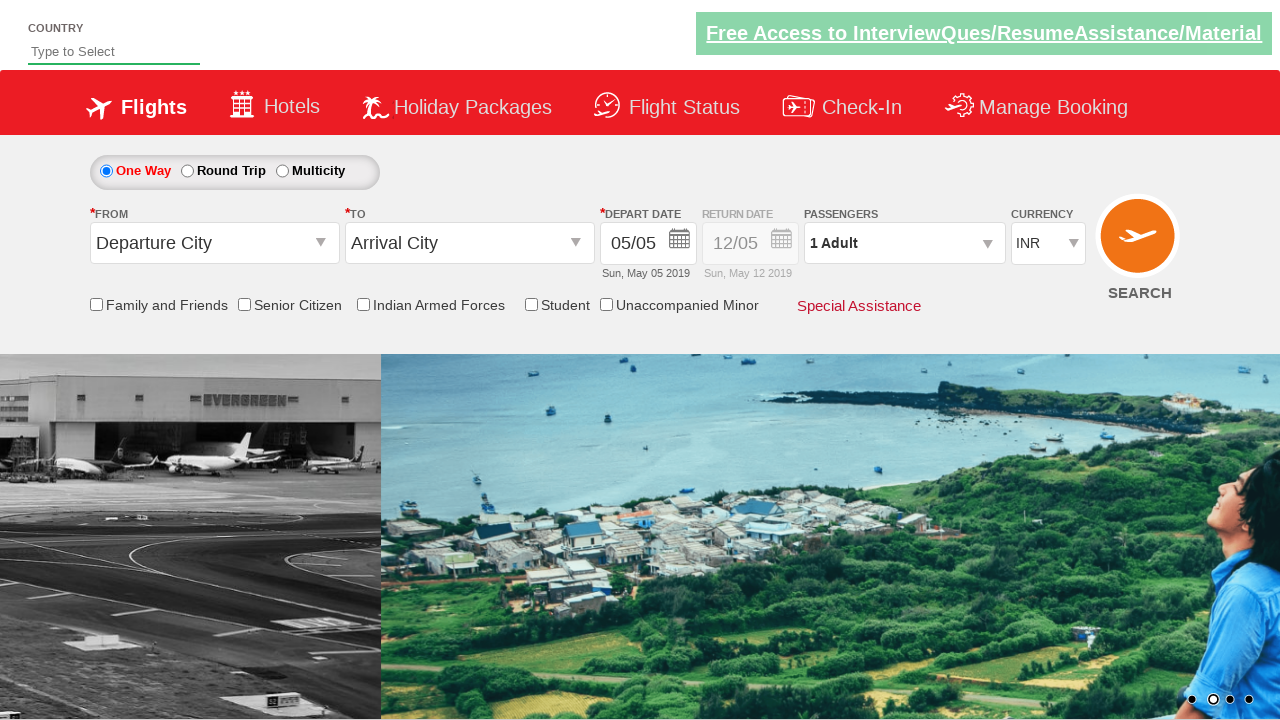

Clicked on date input field to open calendar datepicker at (648, 244) on input[name='ctl00$mainContent$view_date1']
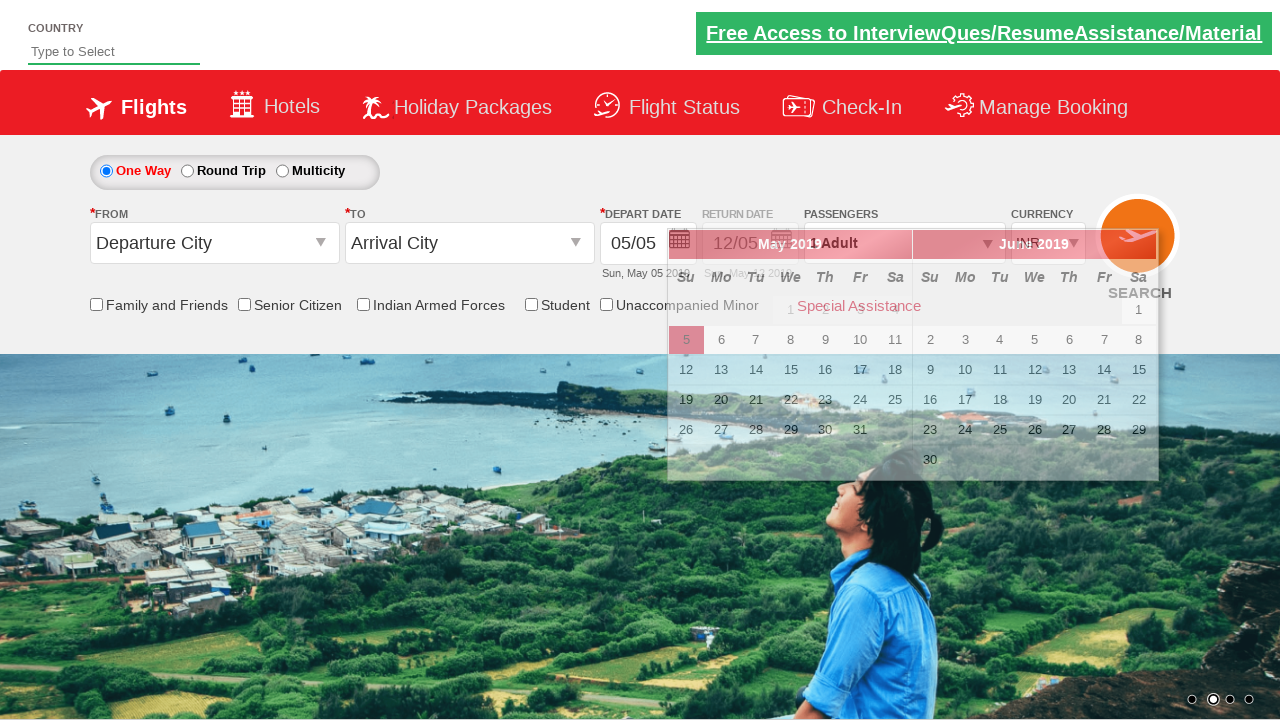

Calendar datepicker opened and became visible
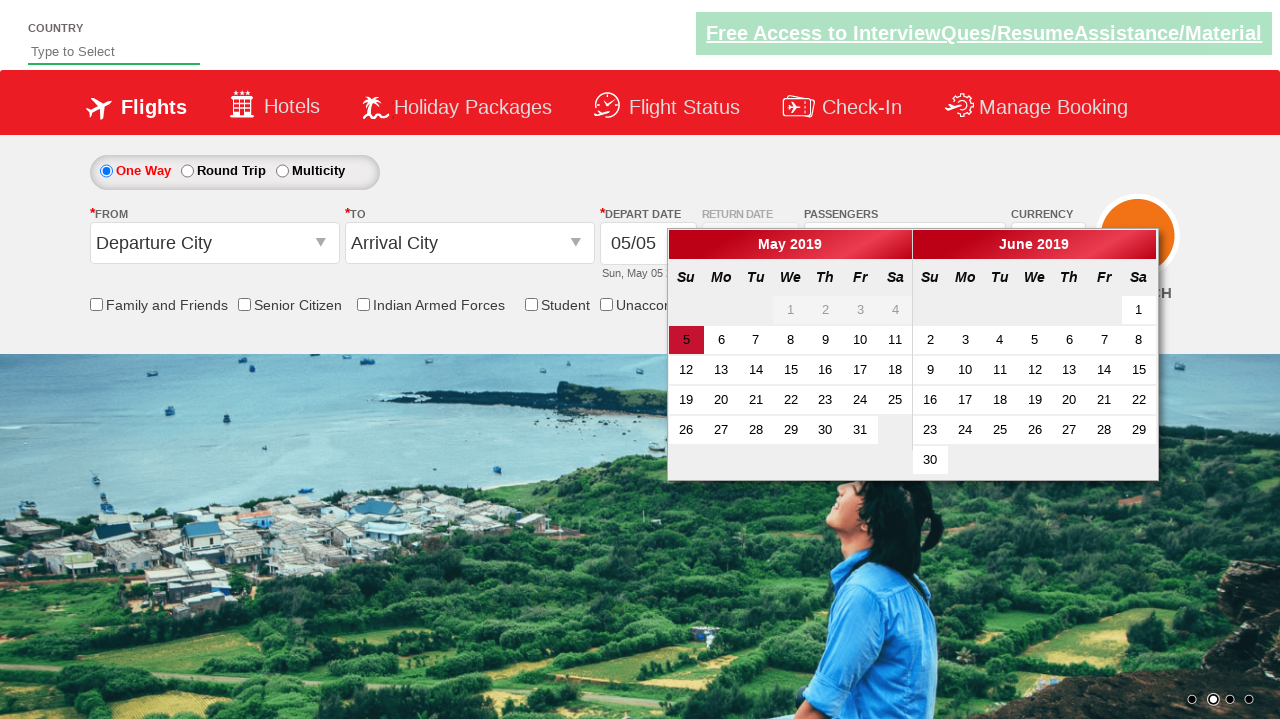

Selected the 29th day from the calendar datepicker at (791, 430) on xpath=//div[@id='ui-datepicker-div']//table//a[text()='29']
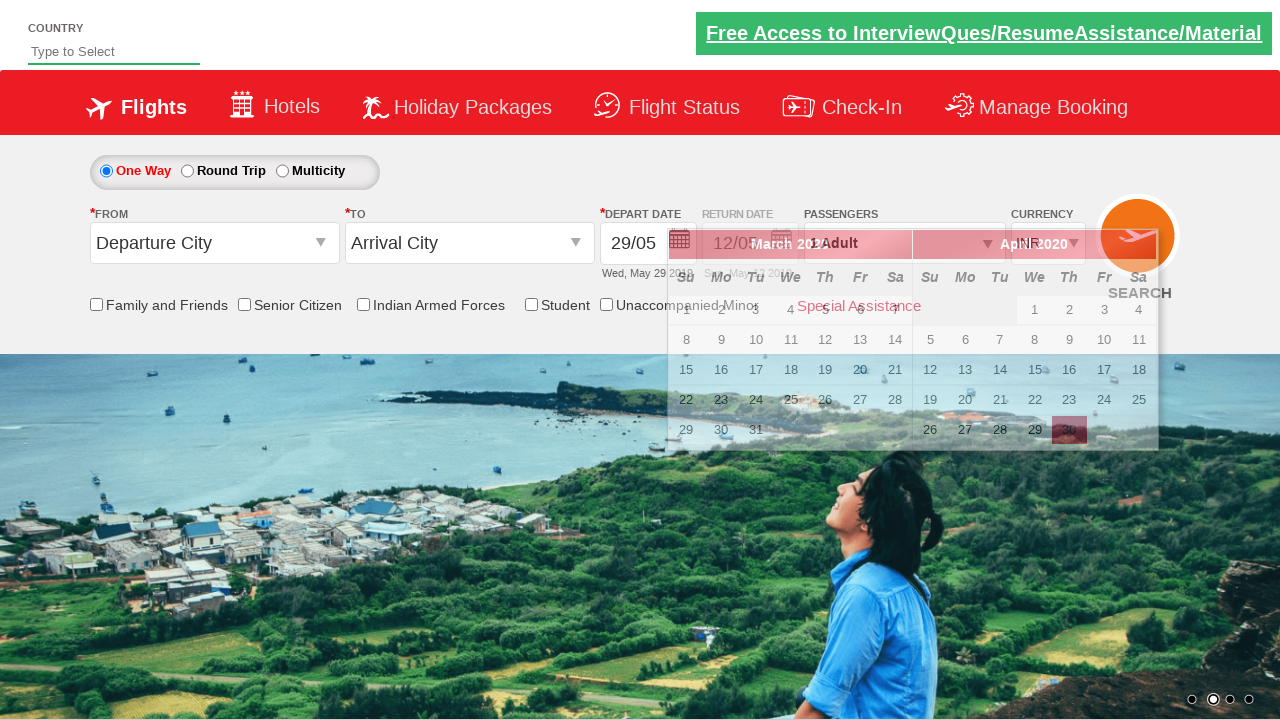

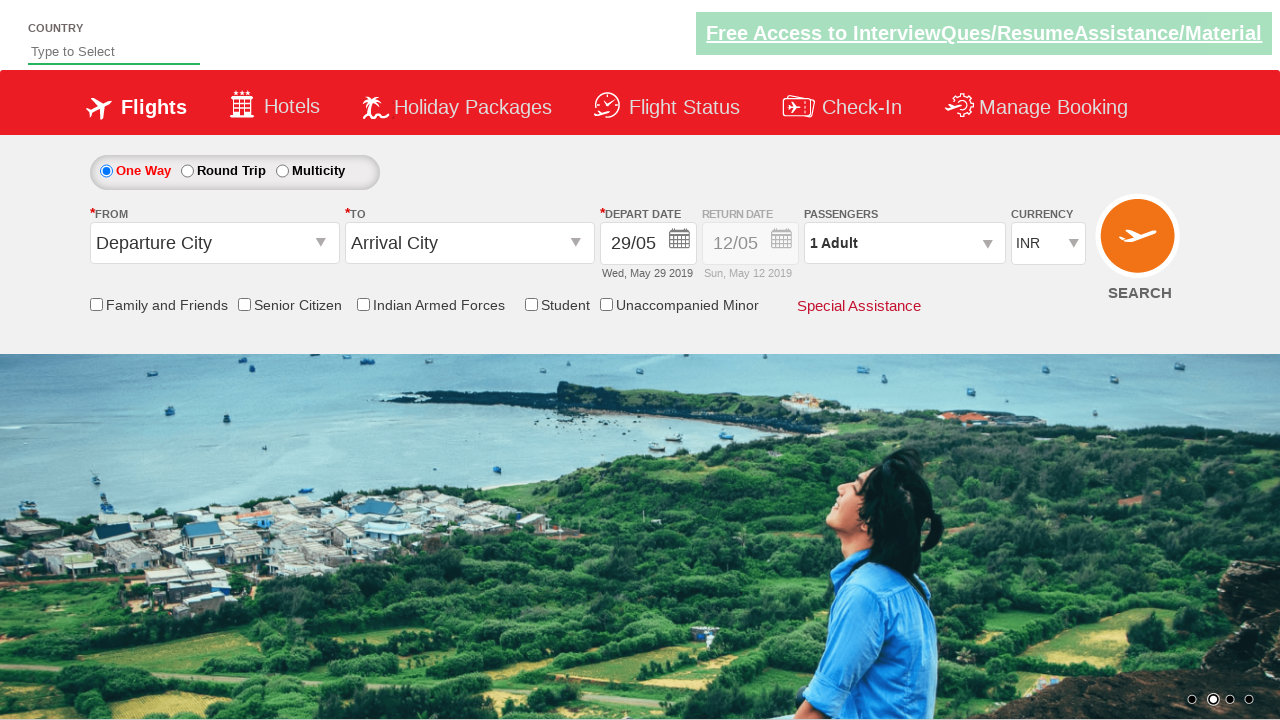